Tests double-click functionality by performing a double-click action on a button element

Starting URL: http://testautomationpractice.blogspot.com/

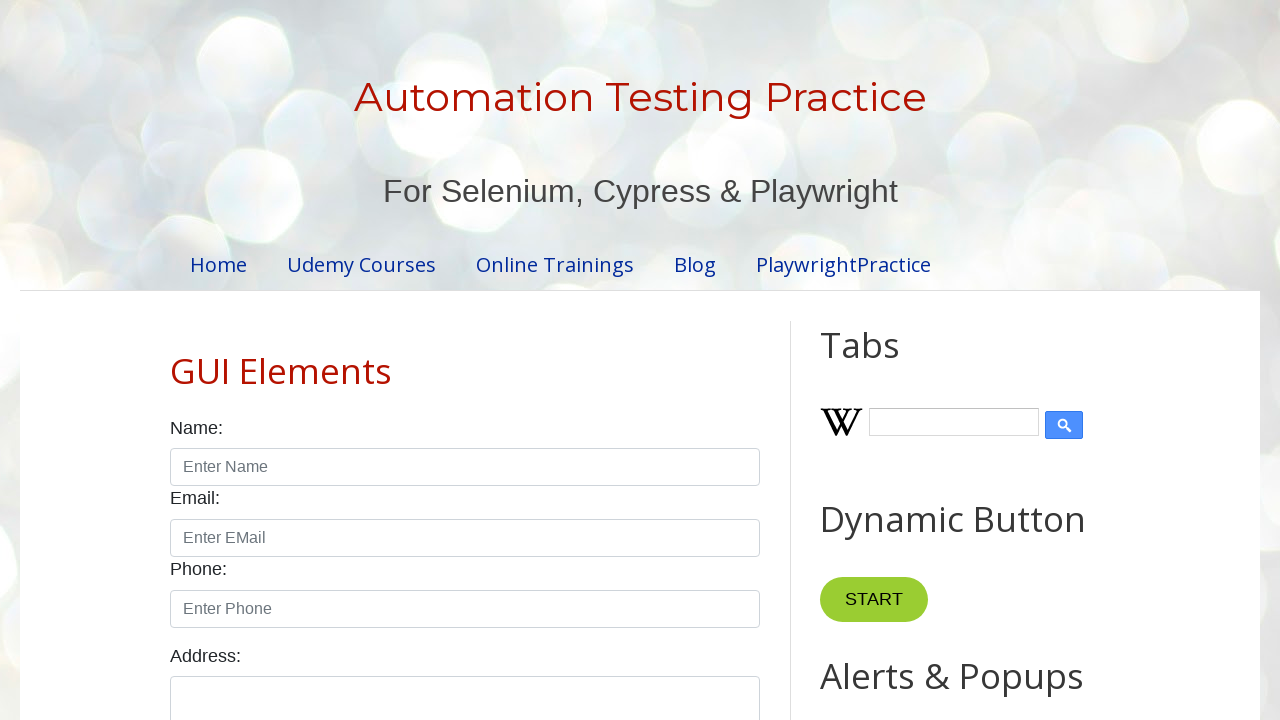

Located button element with XPath //*[@id="HTML10"]/div[1]/button
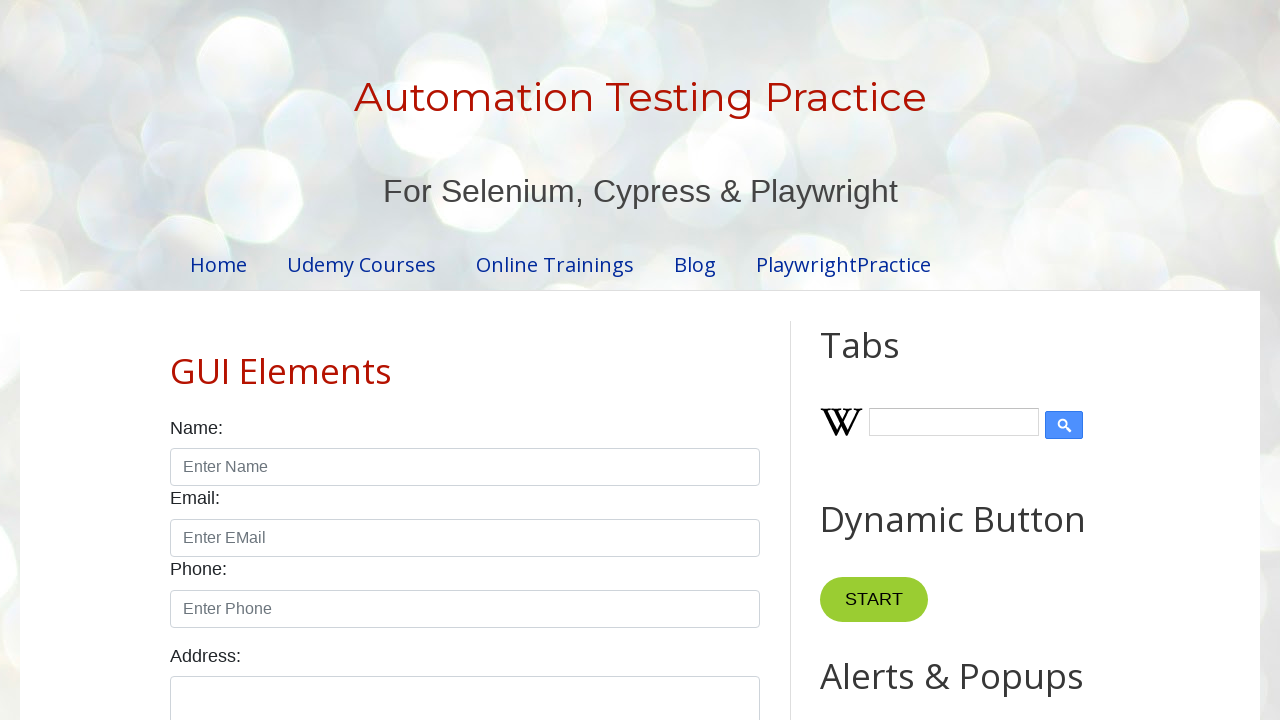

Double-clicked the button element at (885, 360) on xpath=//*[@id="HTML10"]/div[1]/button
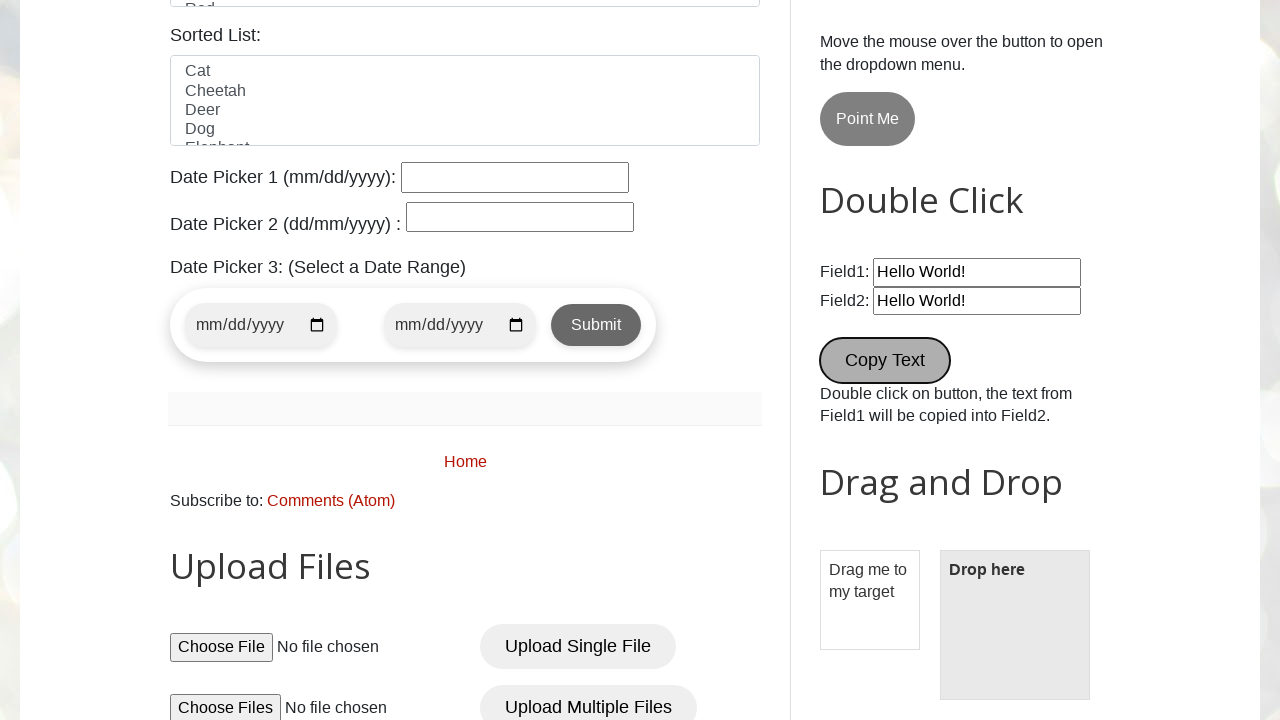

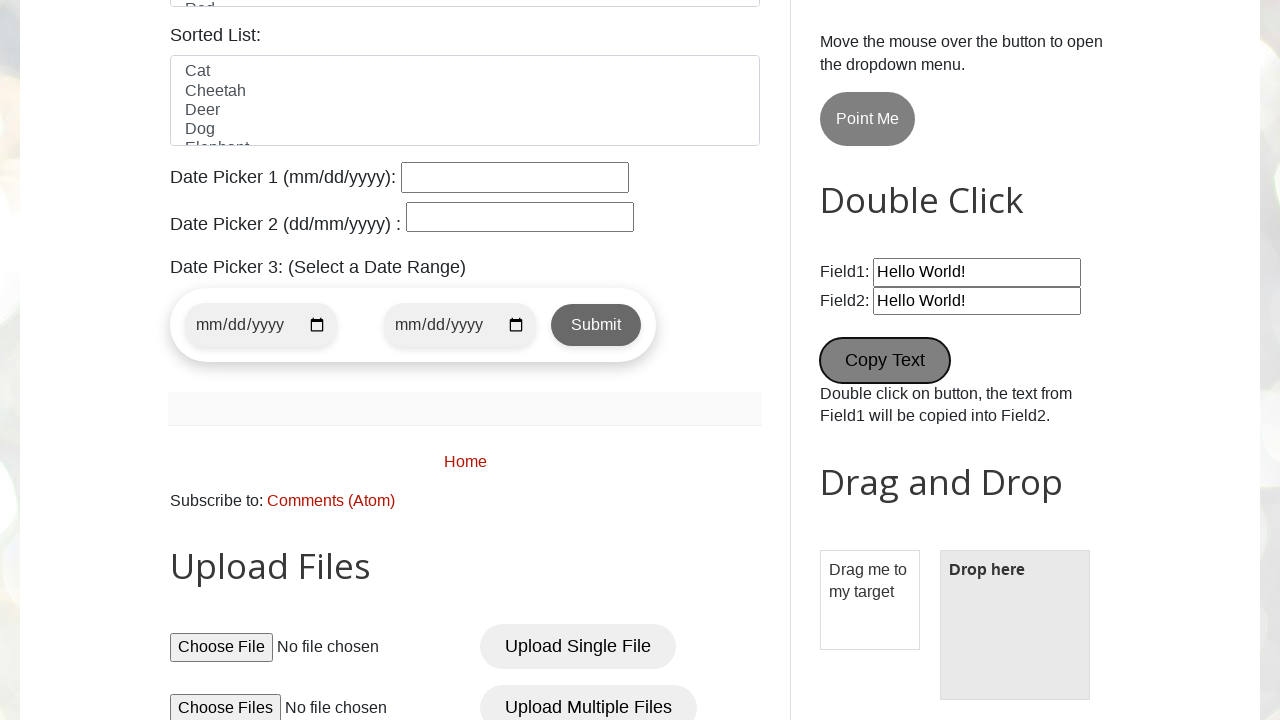